Navigates to a contact form website and verifies that various page elements (images, links, div containers) are present on the page

Starting URL: http://www.mycontactform.com

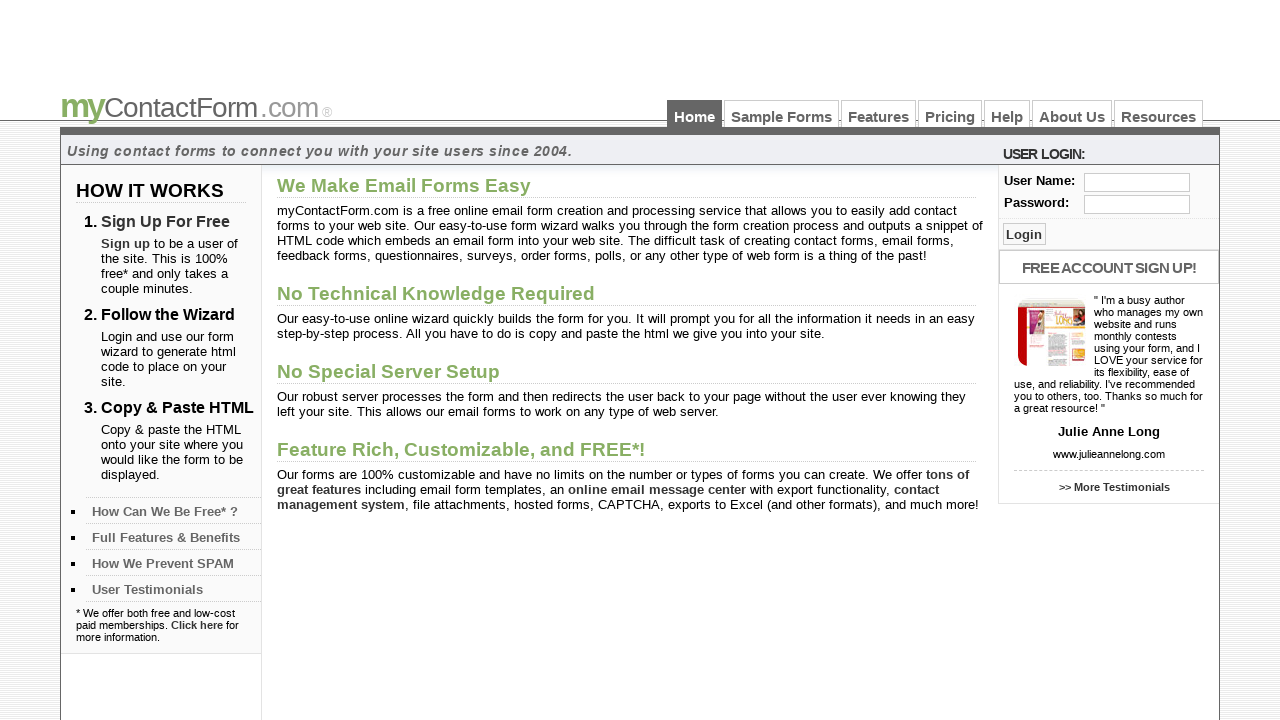

Navigated to contact form website at http://www.mycontactform.com
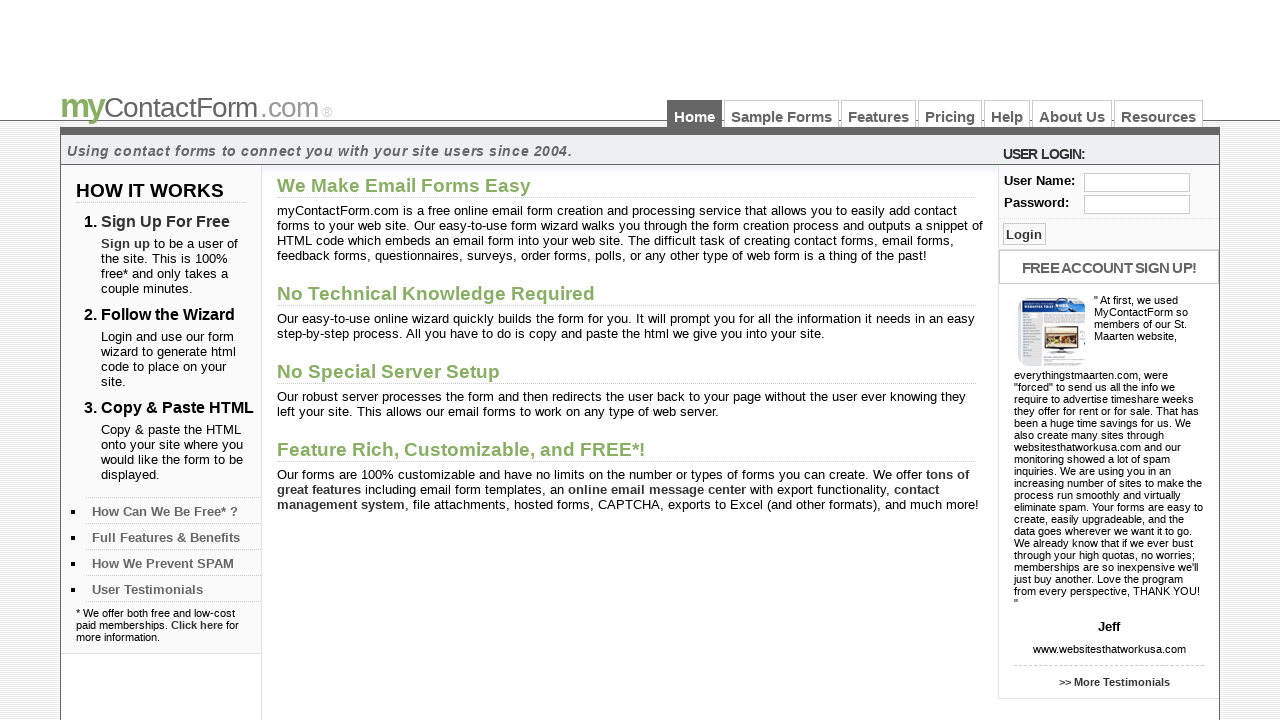

Page fully loaded (domcontentloaded state)
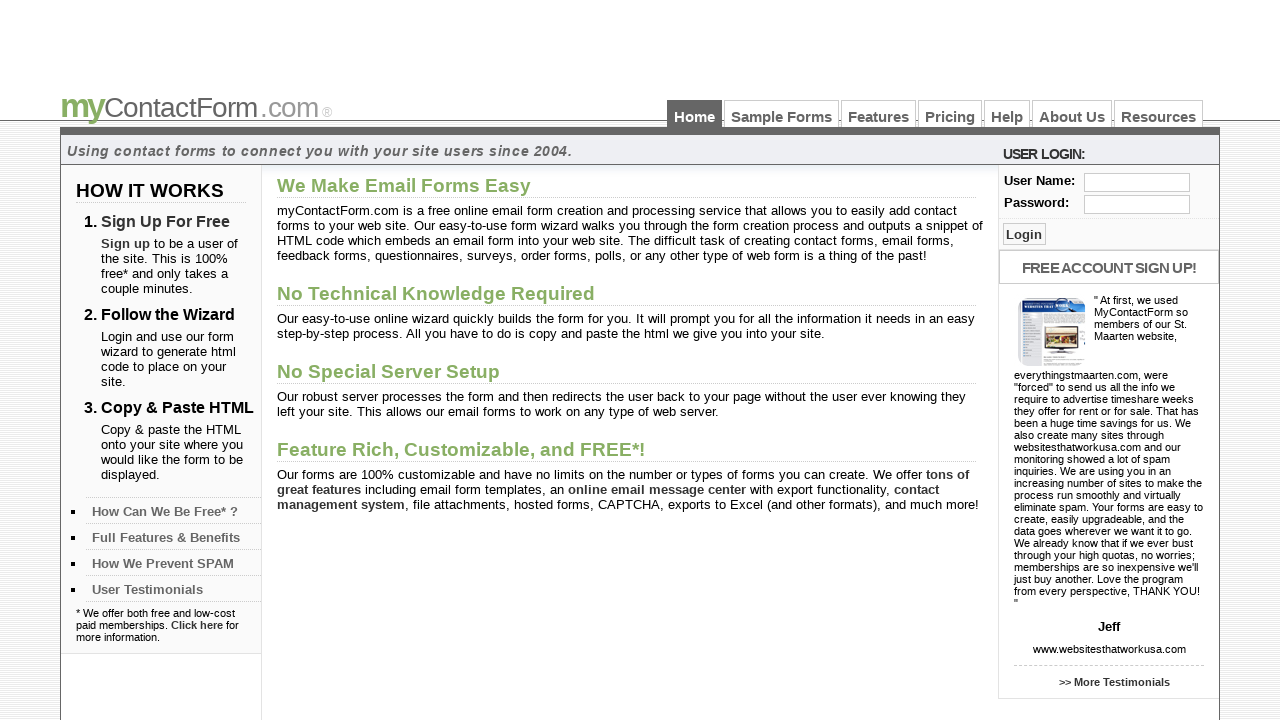

Verified that images are present on the page
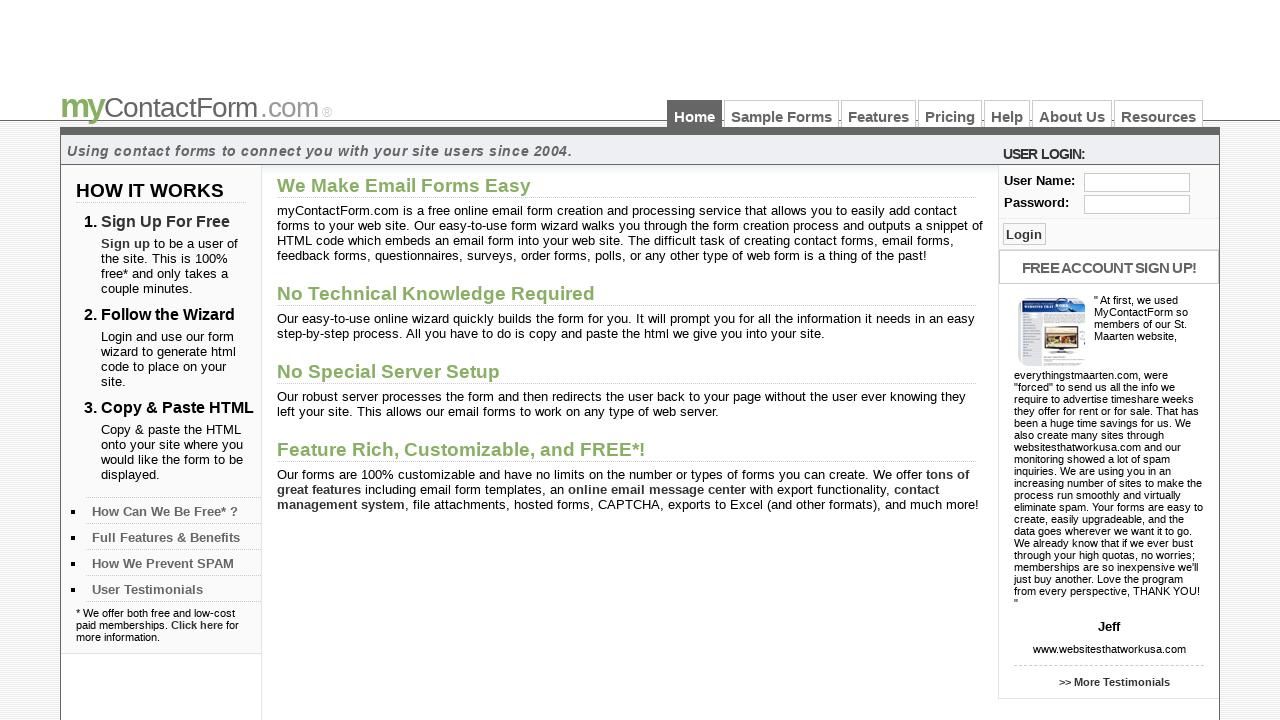

Verified that links are present on the page
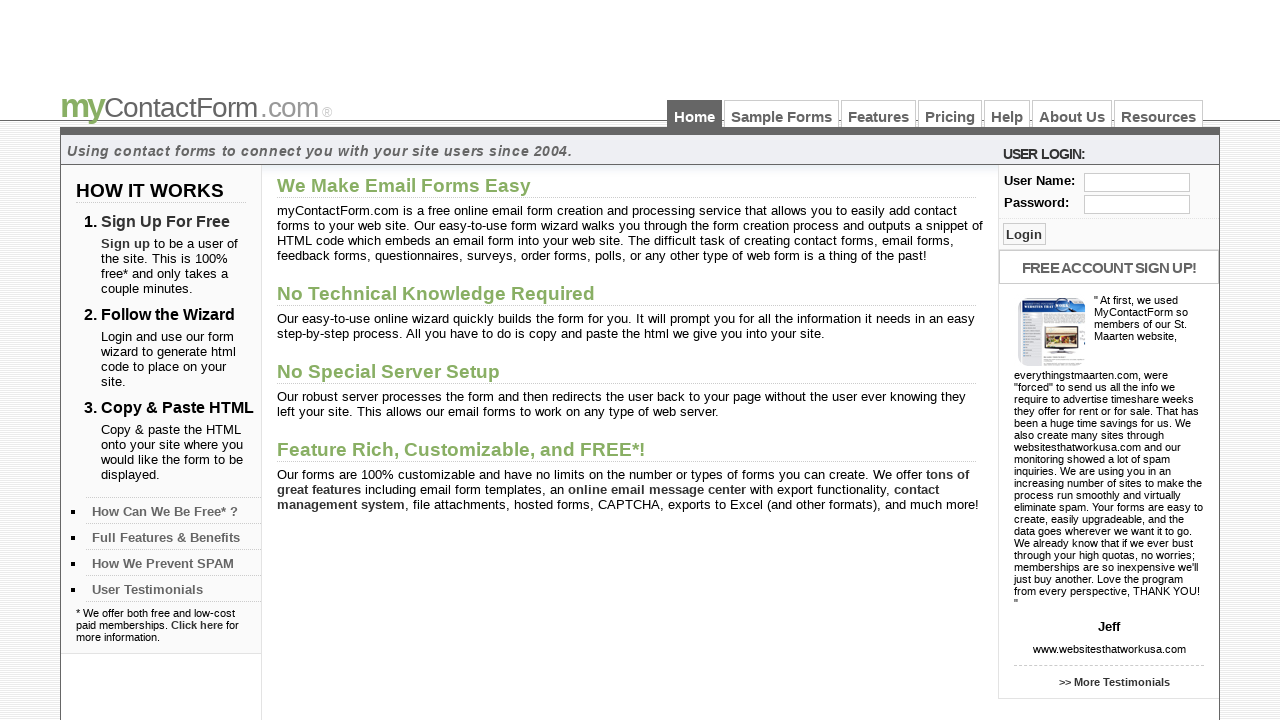

Verified that div containers are present on the page
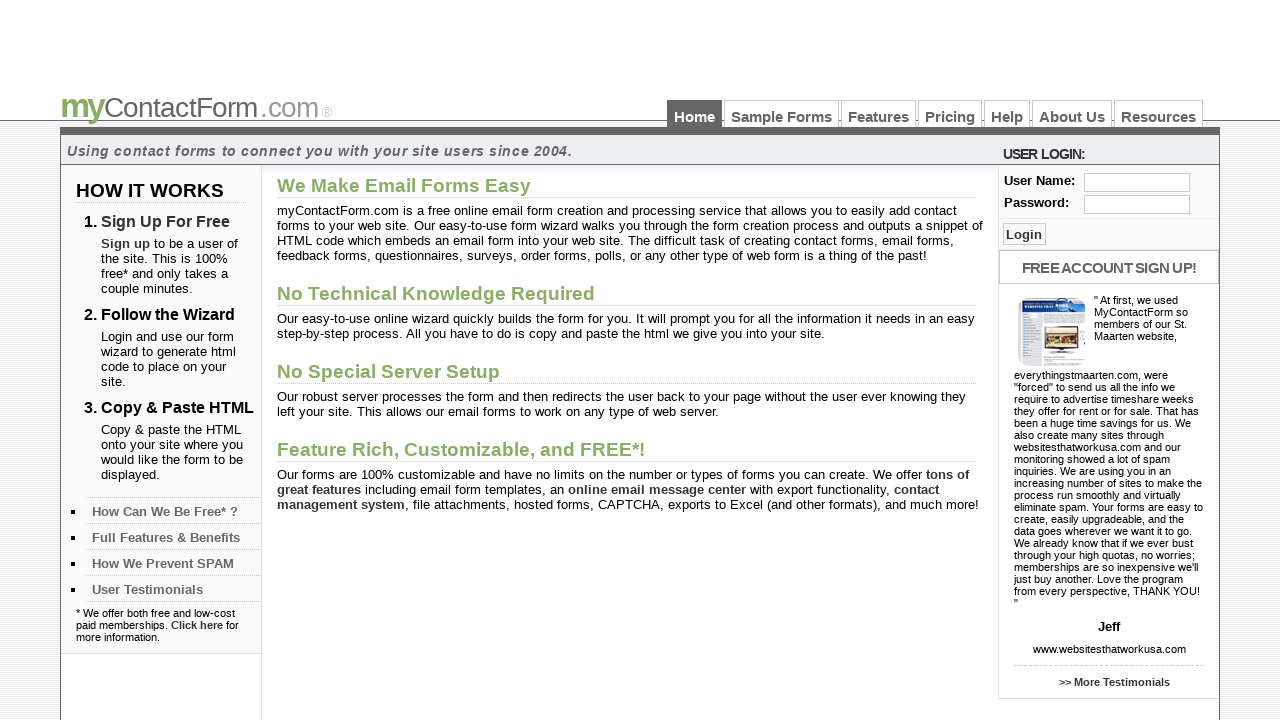

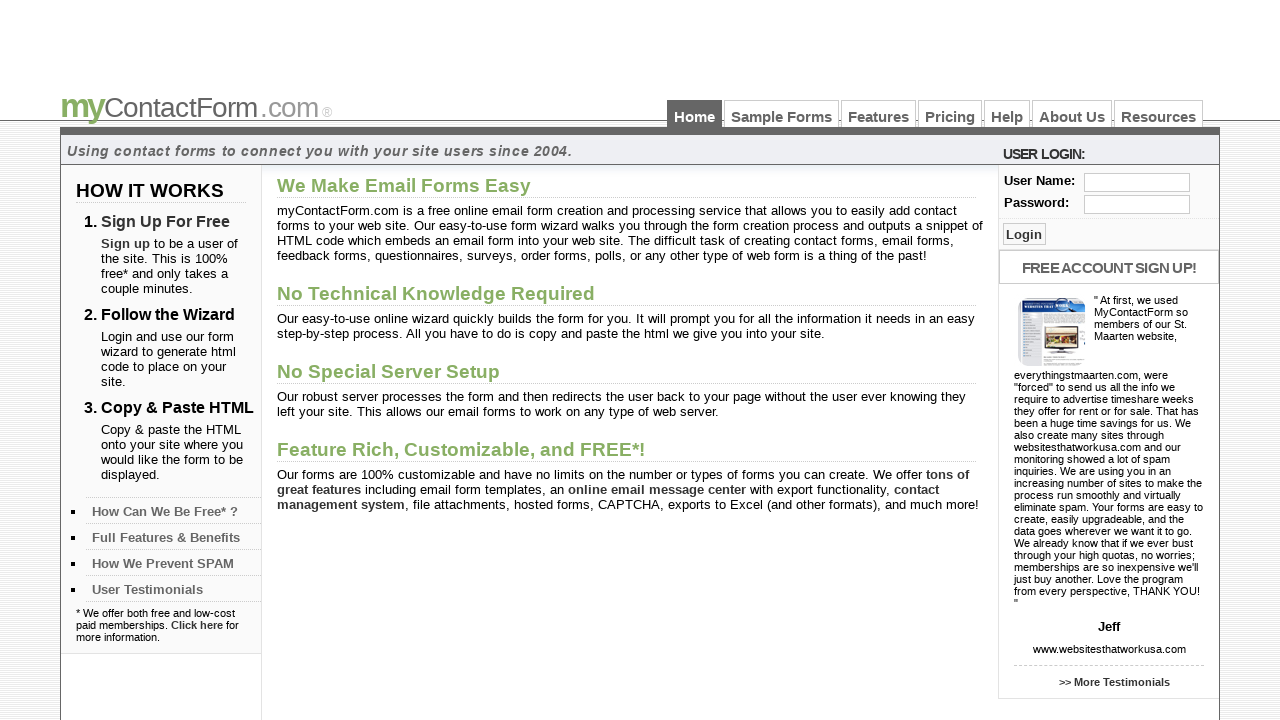